Tests navigation on the Playwright website by clicking the "Docs" link and verifying it navigates to the documentation introduction page.

Starting URL: https://playwright.dev

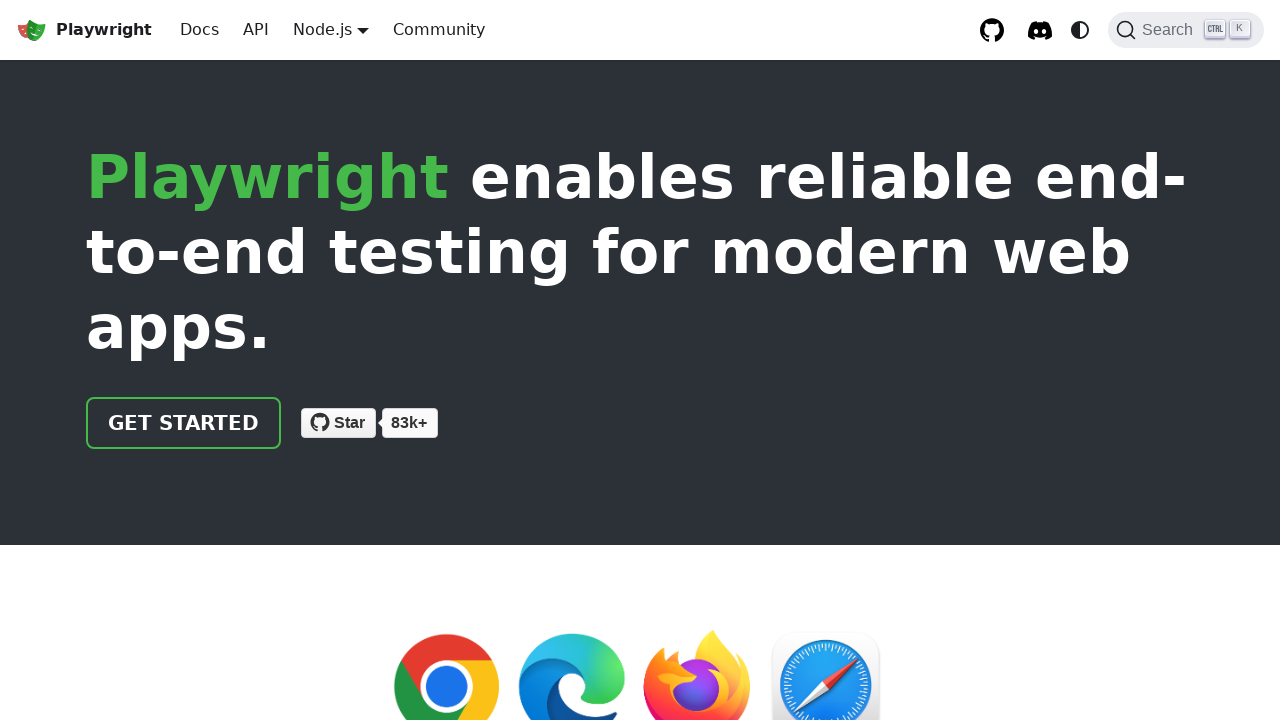

Clicked the 'Docs' link on the Playwright website at (200, 30) on a:visible:has-text("Docs")
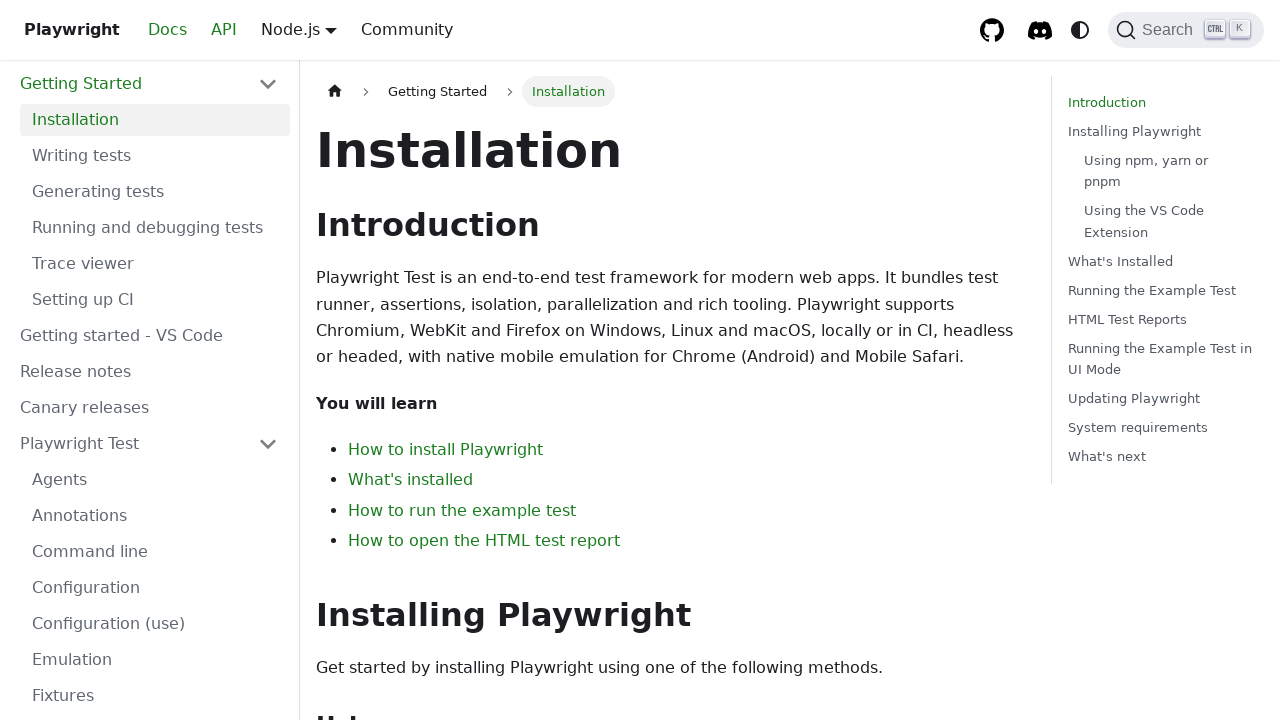

Verified navigation to documentation introduction page at https://playwright.dev/docs/intro
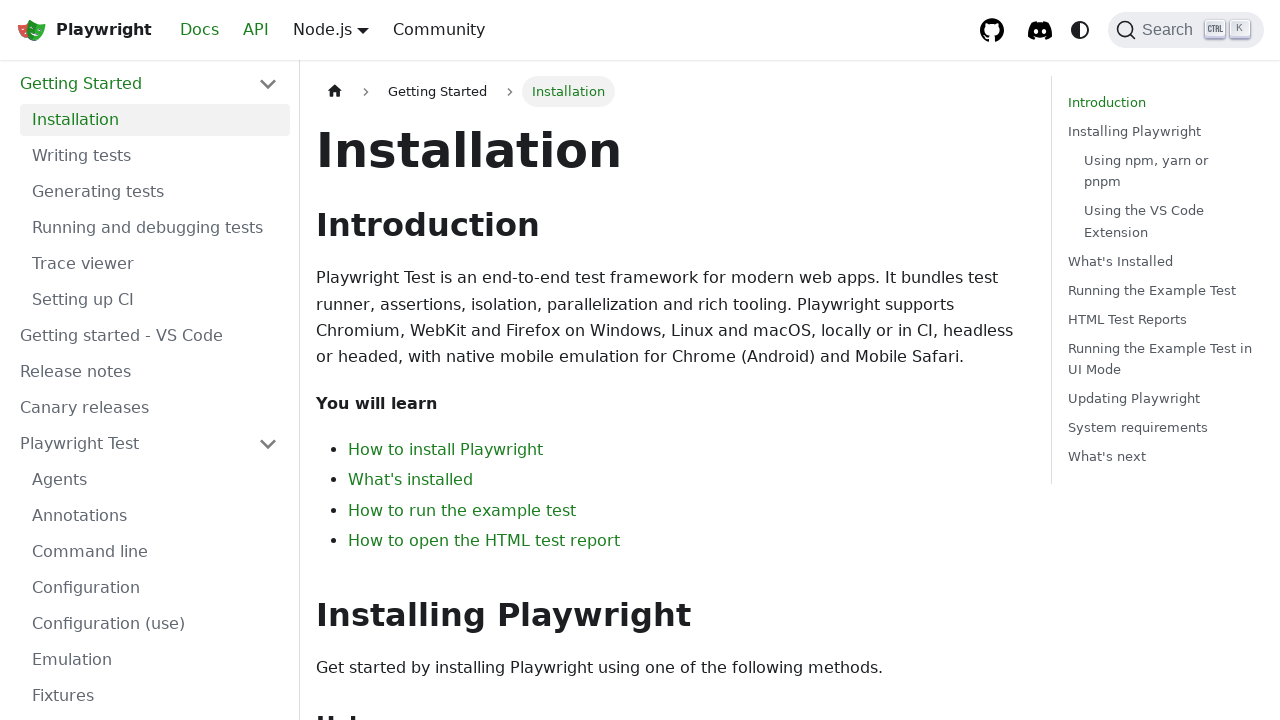

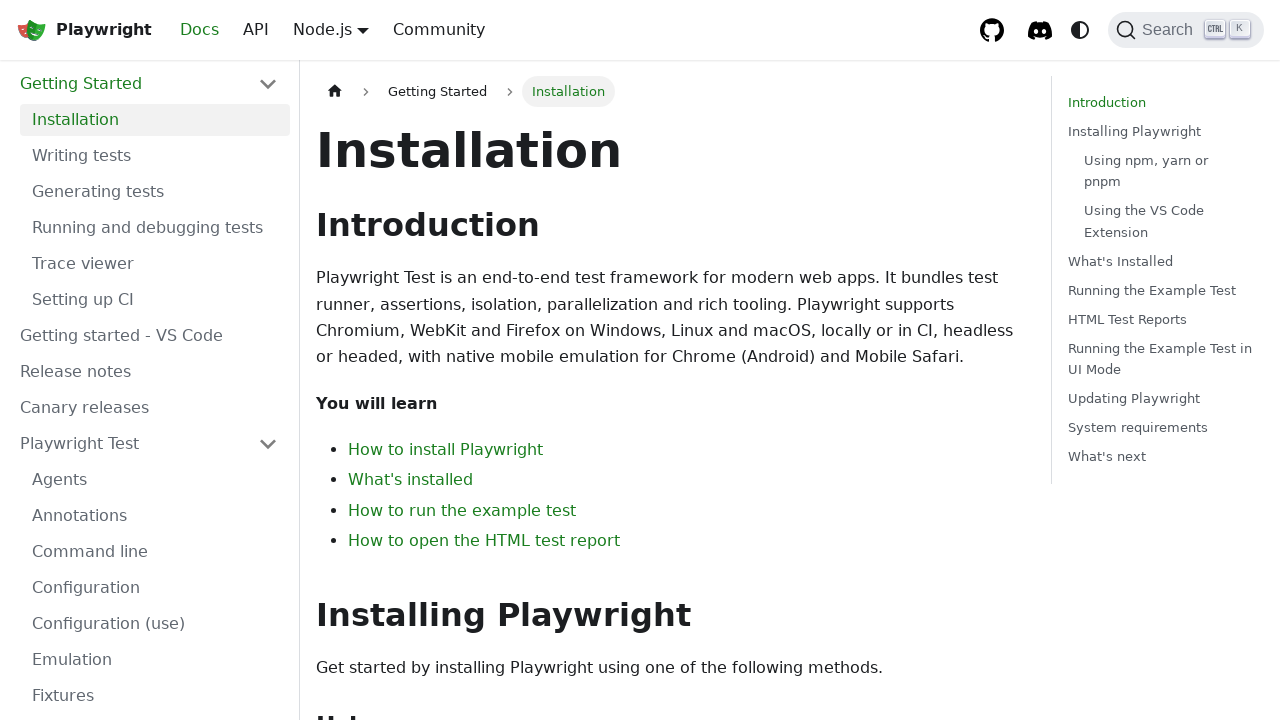